Navigates to W3Schools CSS table page and verifies table elements can be located using CSS selectors

Starting URL: https://www.w3schools.com/css/css_table.asp

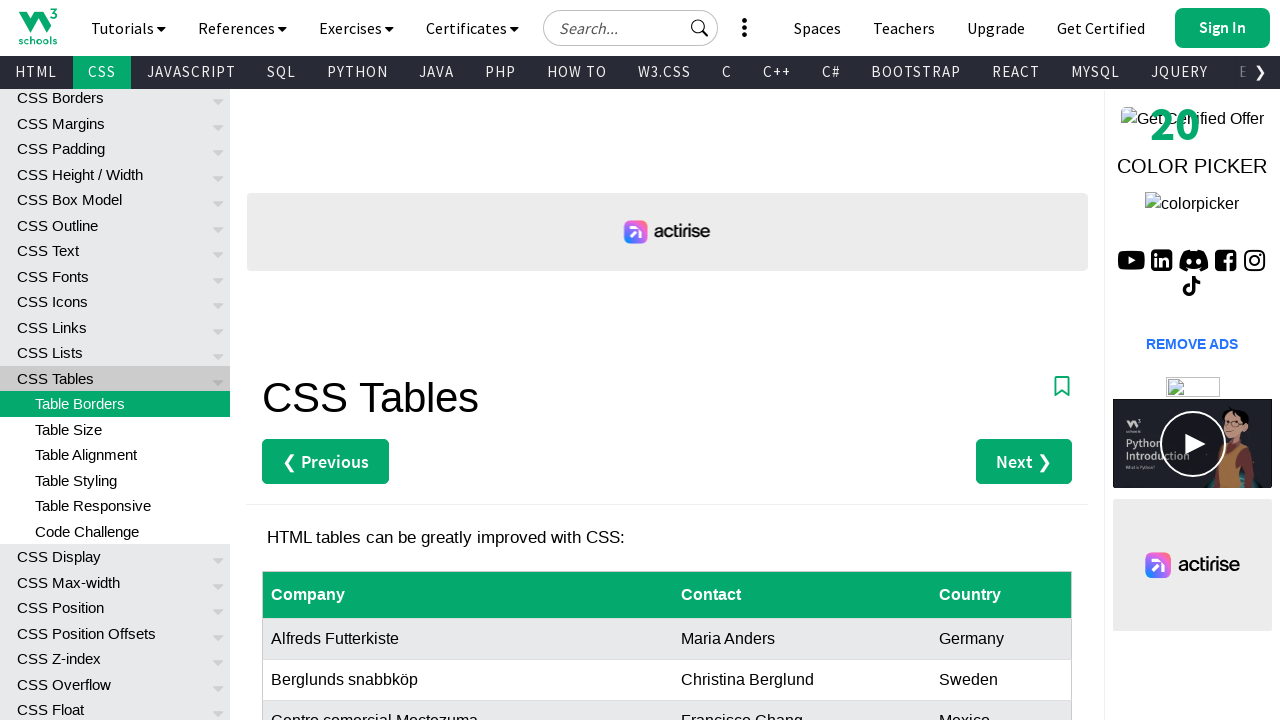

Navigated to W3Schools CSS table page
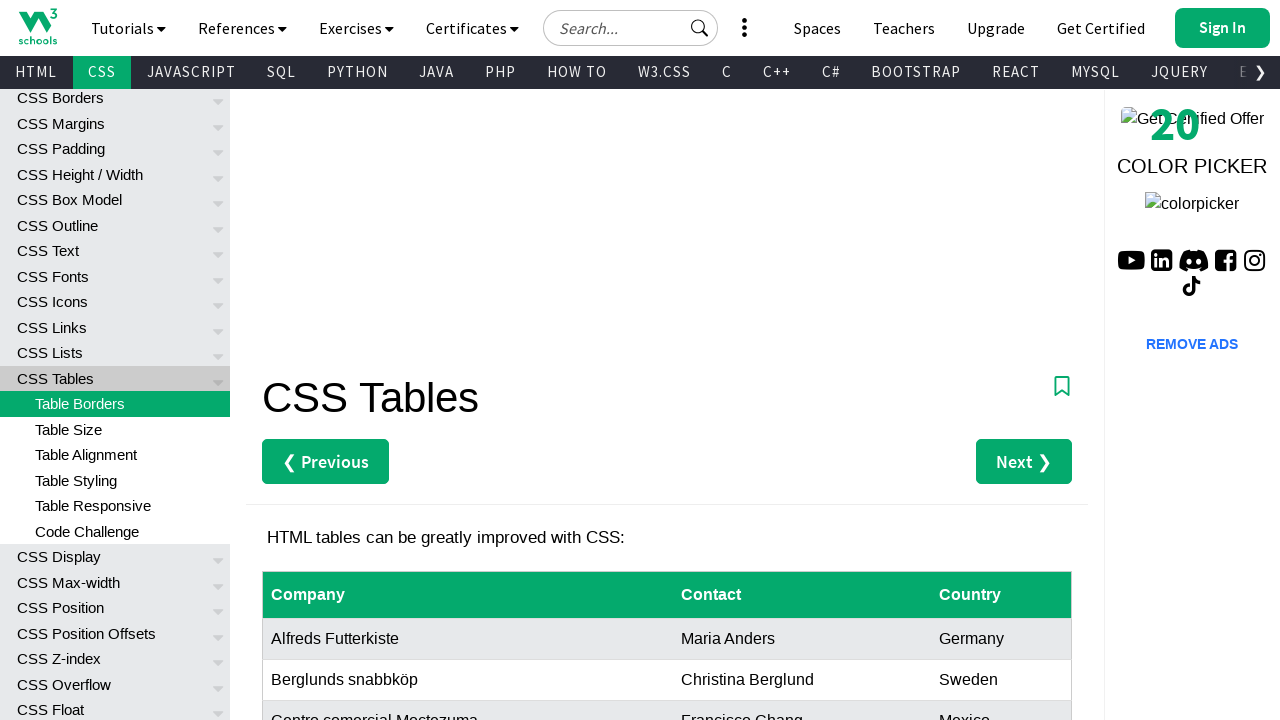

Verified table rows are present on the page
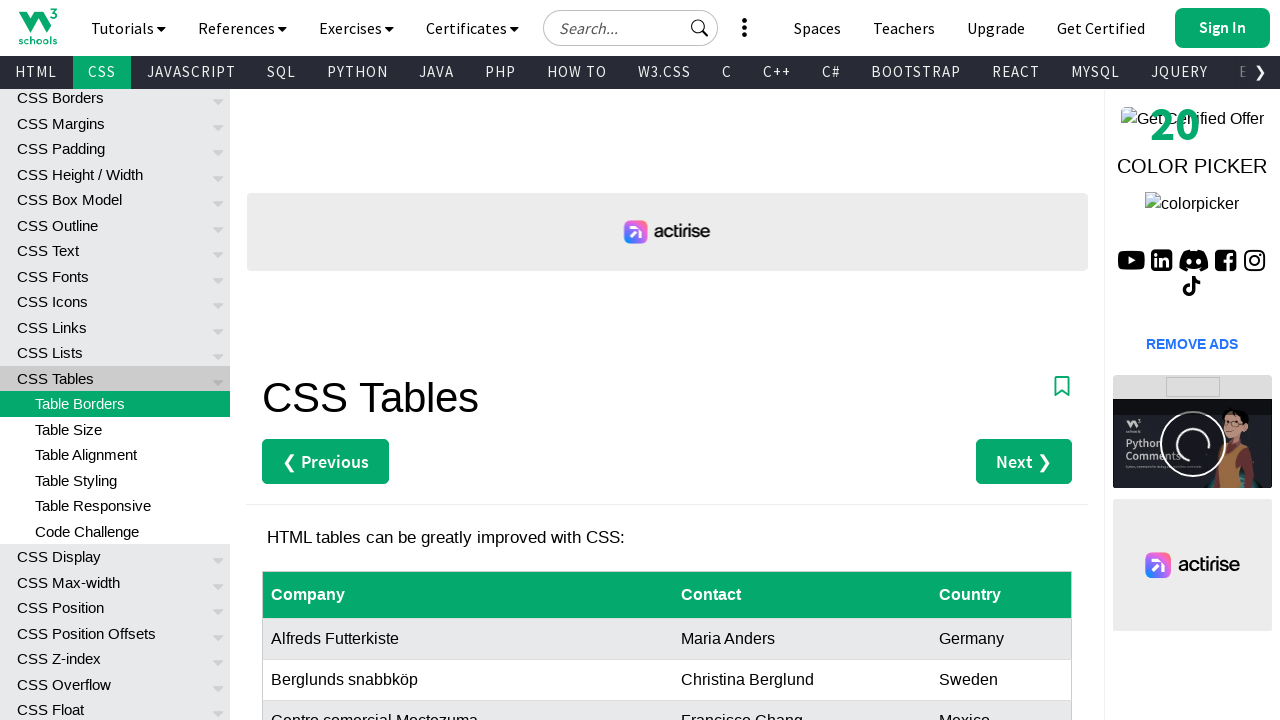

Verified row 4 exists using CSS selector
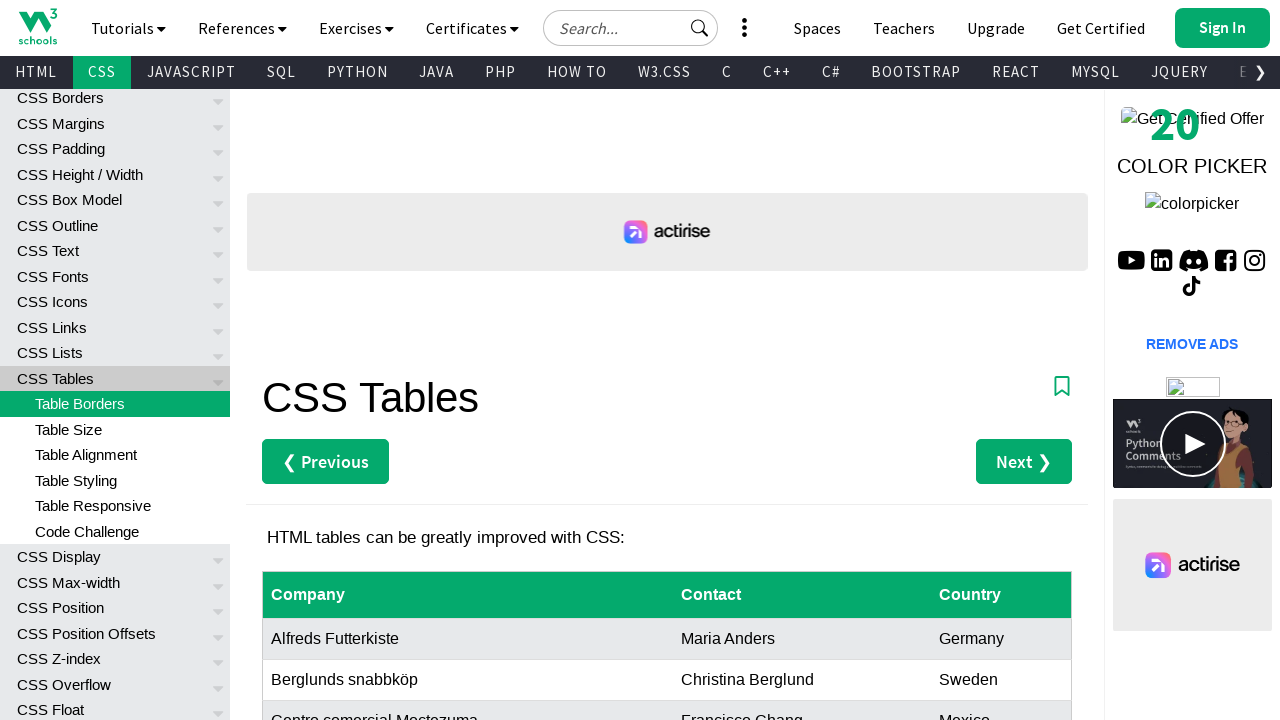

Verified cell in row 7, column 1 exists using CSS selector
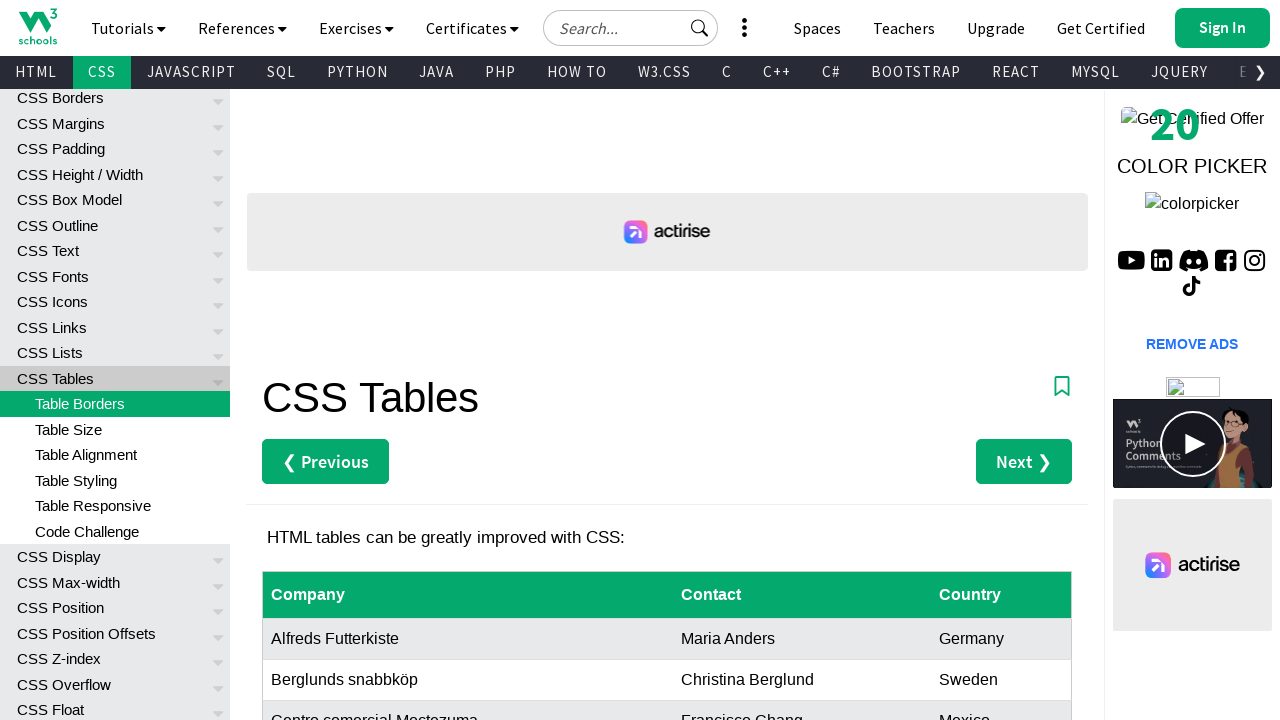

Verified last cell in row 8 exists using CSS selector
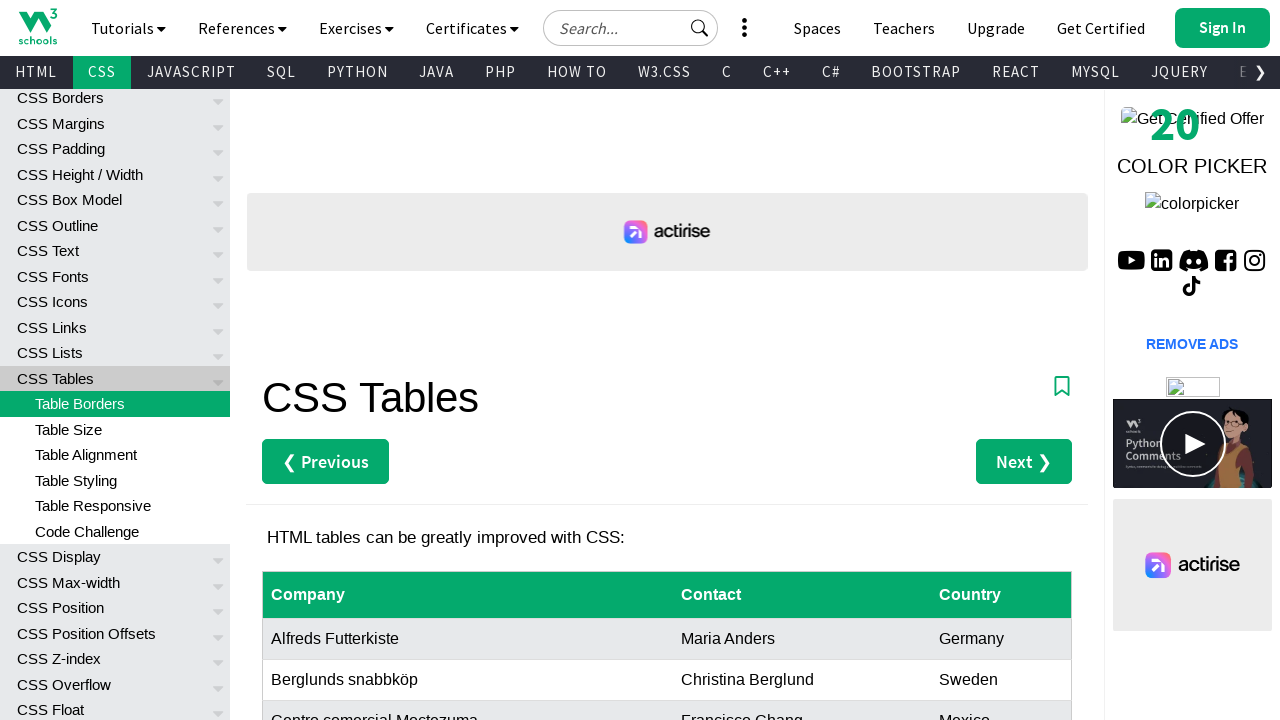

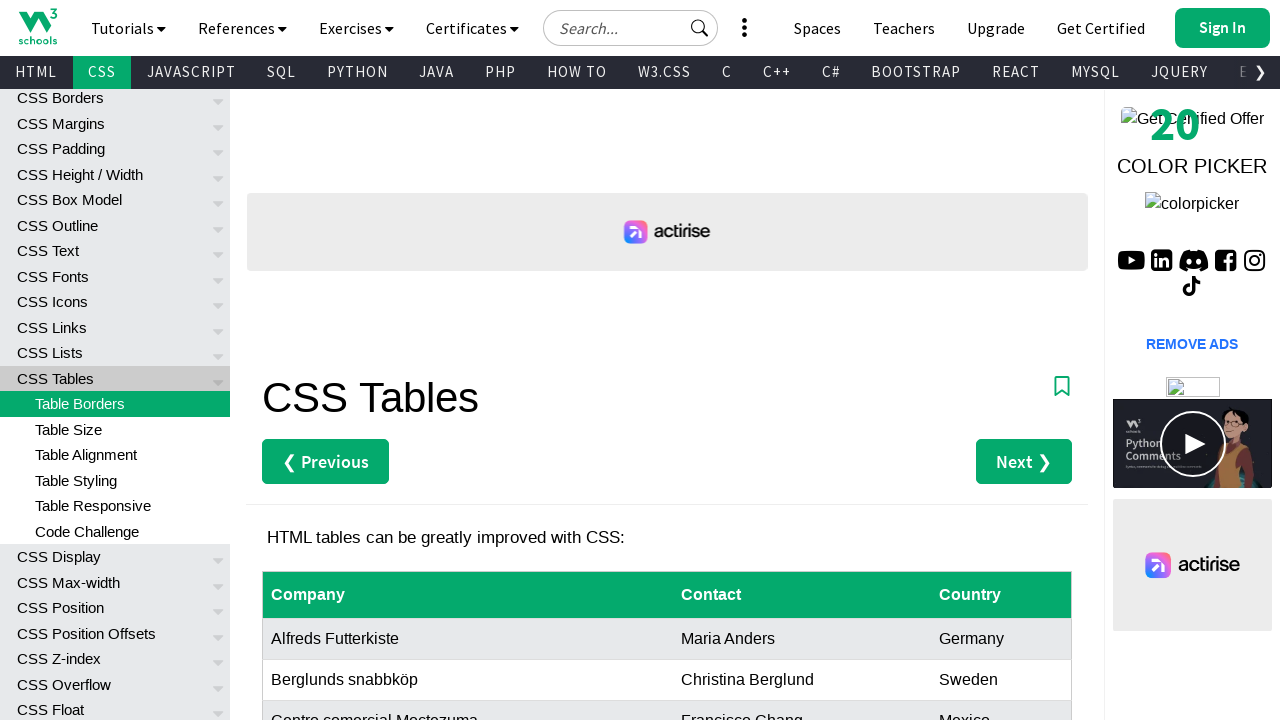